Tests JavaScript alert functionality by clicking alert button, verifying alert text, and accepting the alert

Starting URL: https://the-internet.herokuapp.com/javascript_alerts

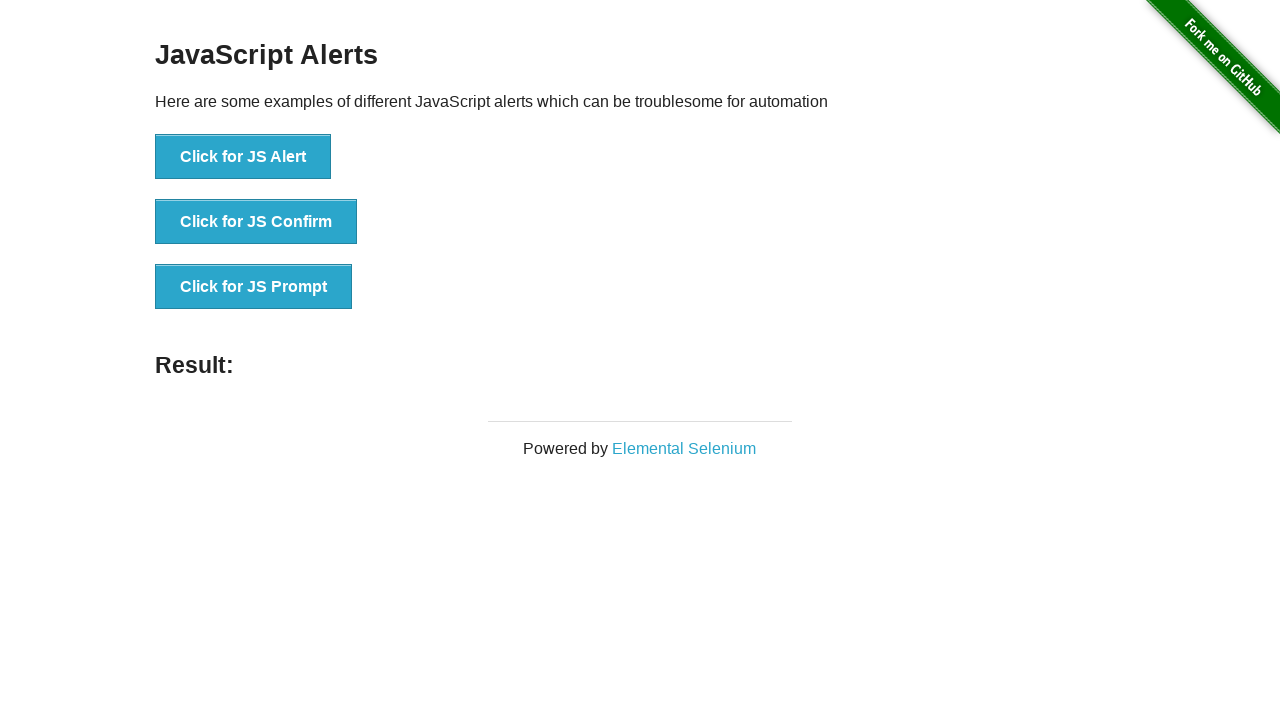

Clicked 'Click for JS Alert' button at (243, 157) on text='Click for JS Alert'
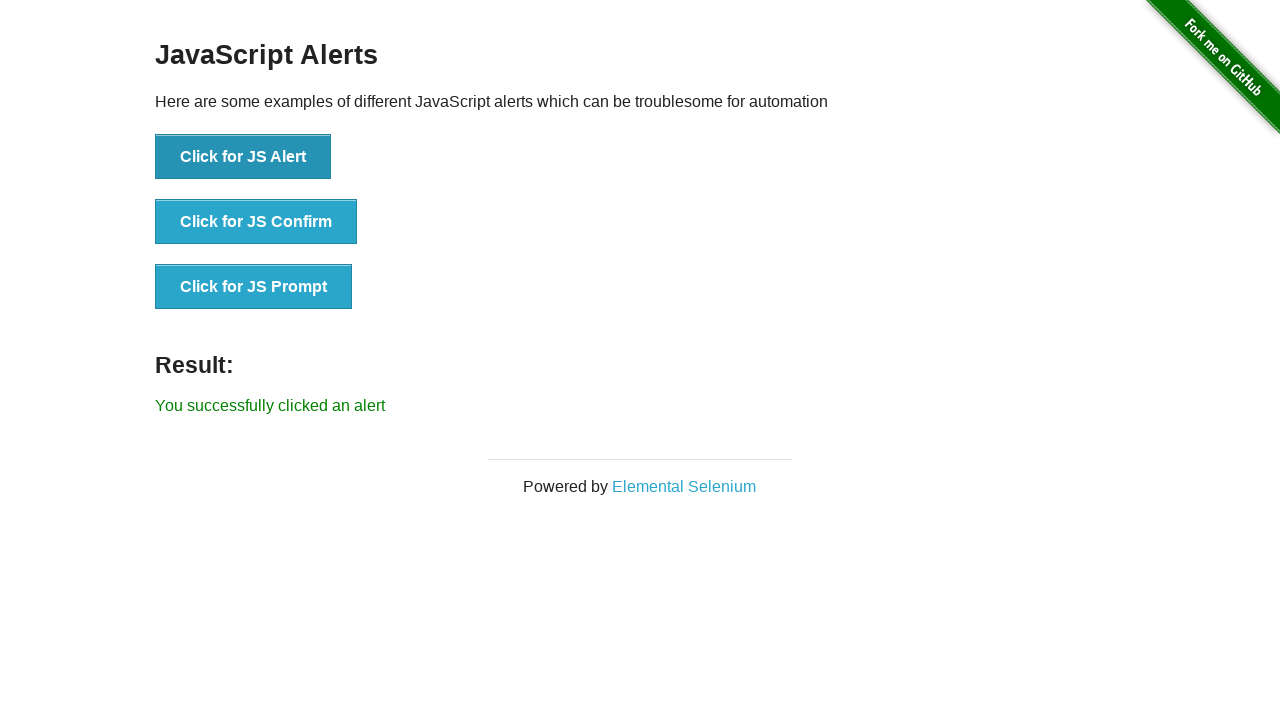

Set up dialog handler to accept alerts
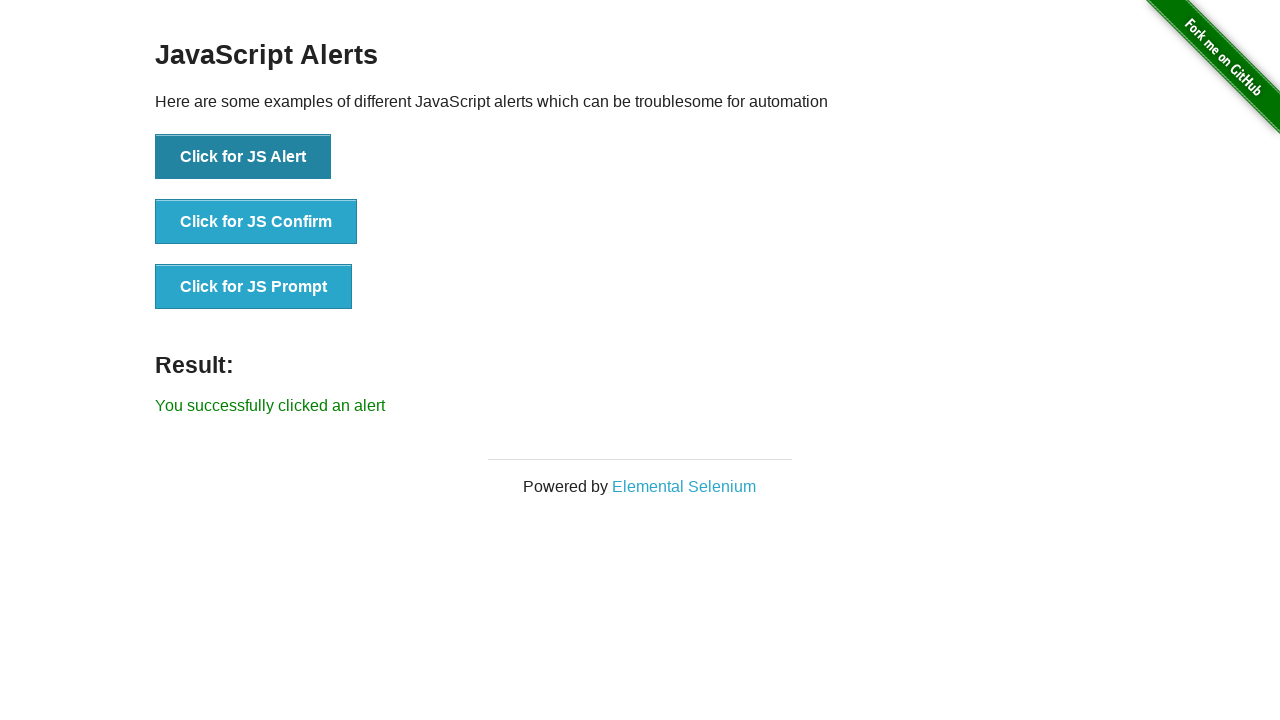

Waited 500ms for alert to be handled
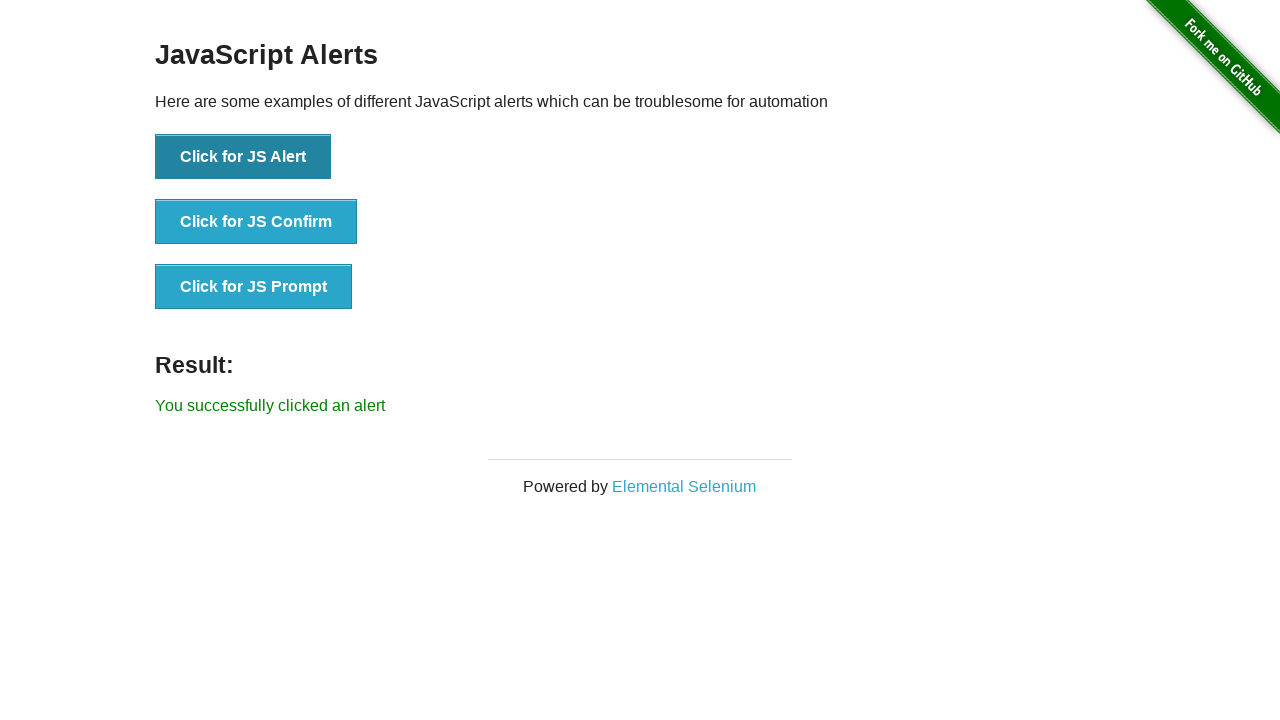

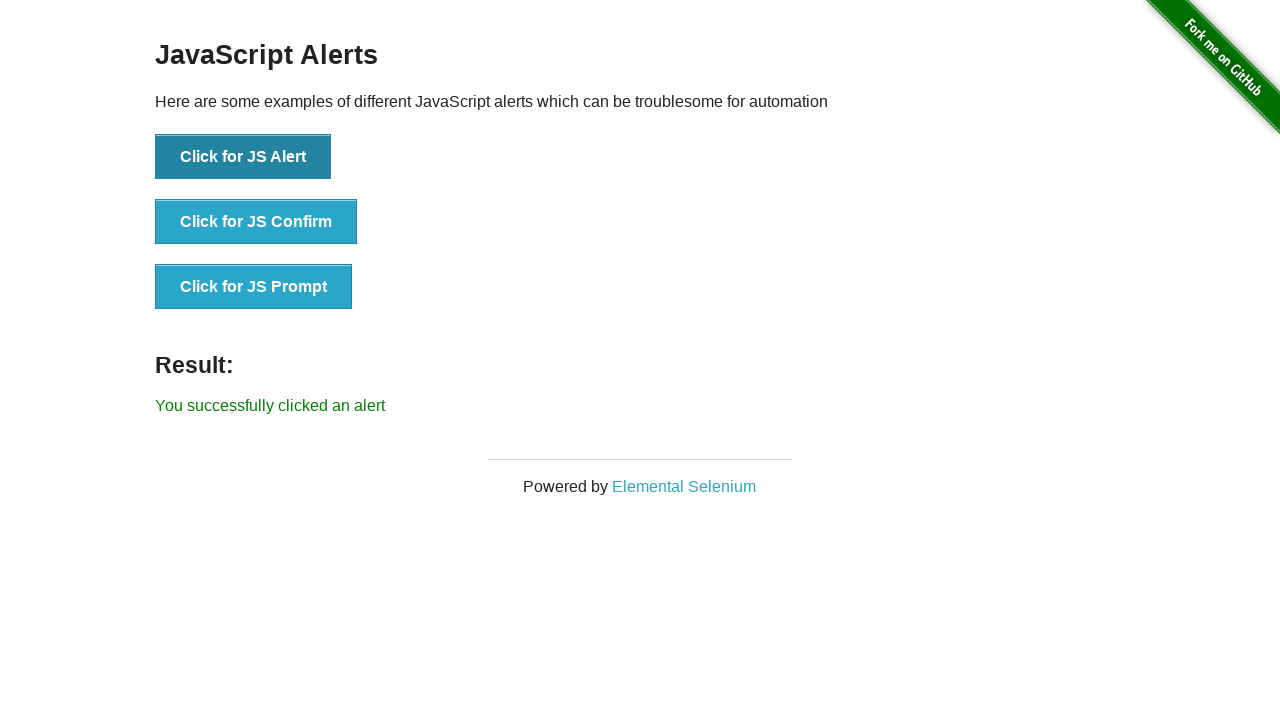